Tests opening new browser tabs/windows by clicking on "Open Tab" and "Open Window" buttons on an automation practice page

Starting URL: https://rahulshettyacademy.com/AutomationPractice/

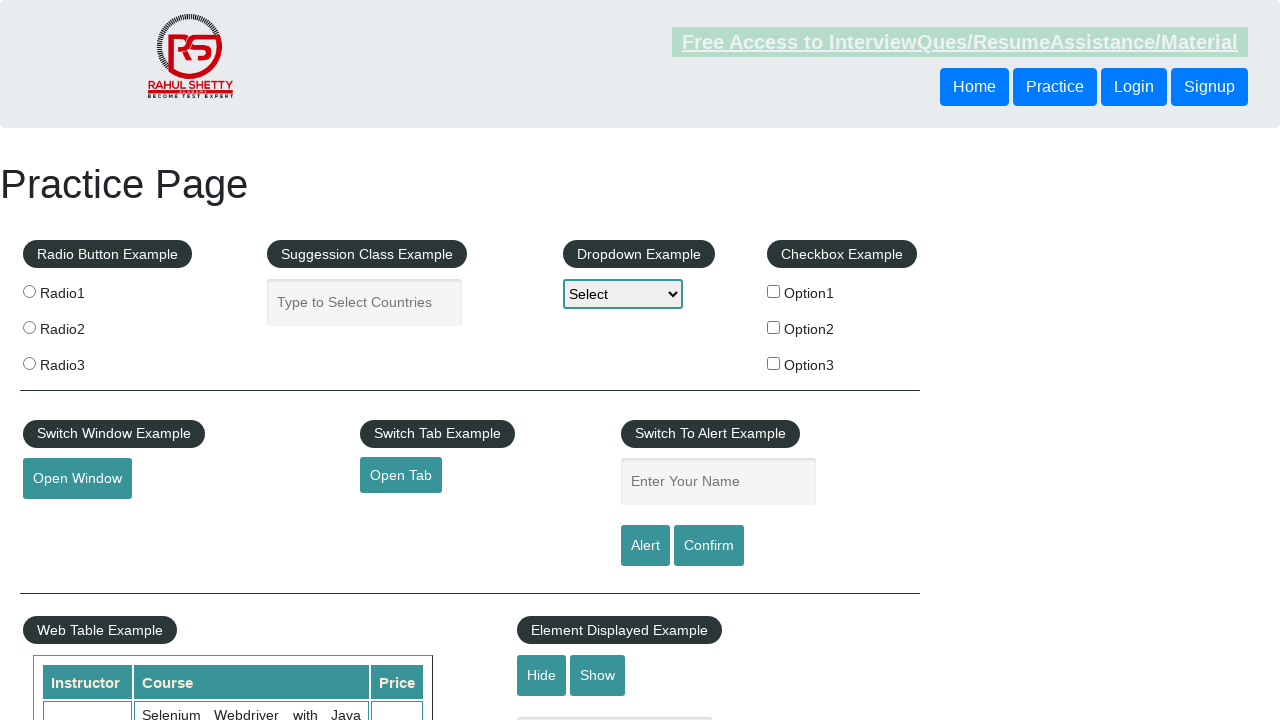

Clicked 'Open Tab' button to open a new tab at (401, 475) on #opentab
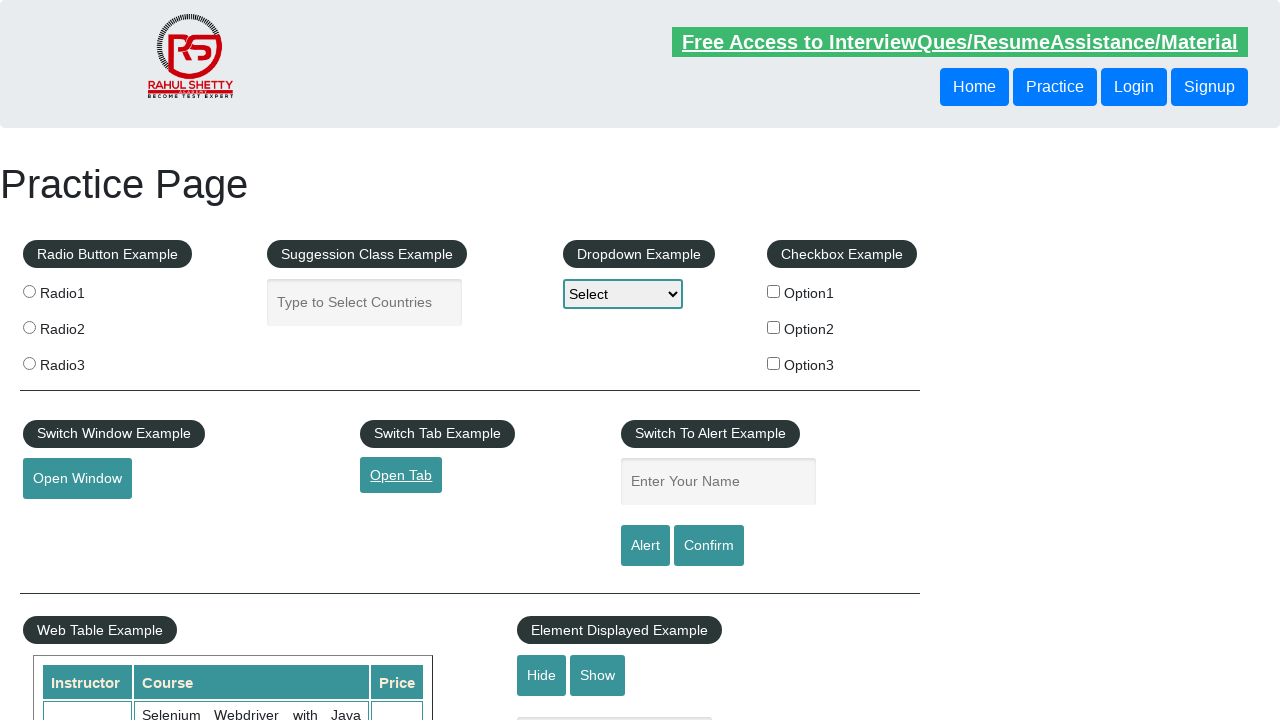

Waited 1000ms for tab to open
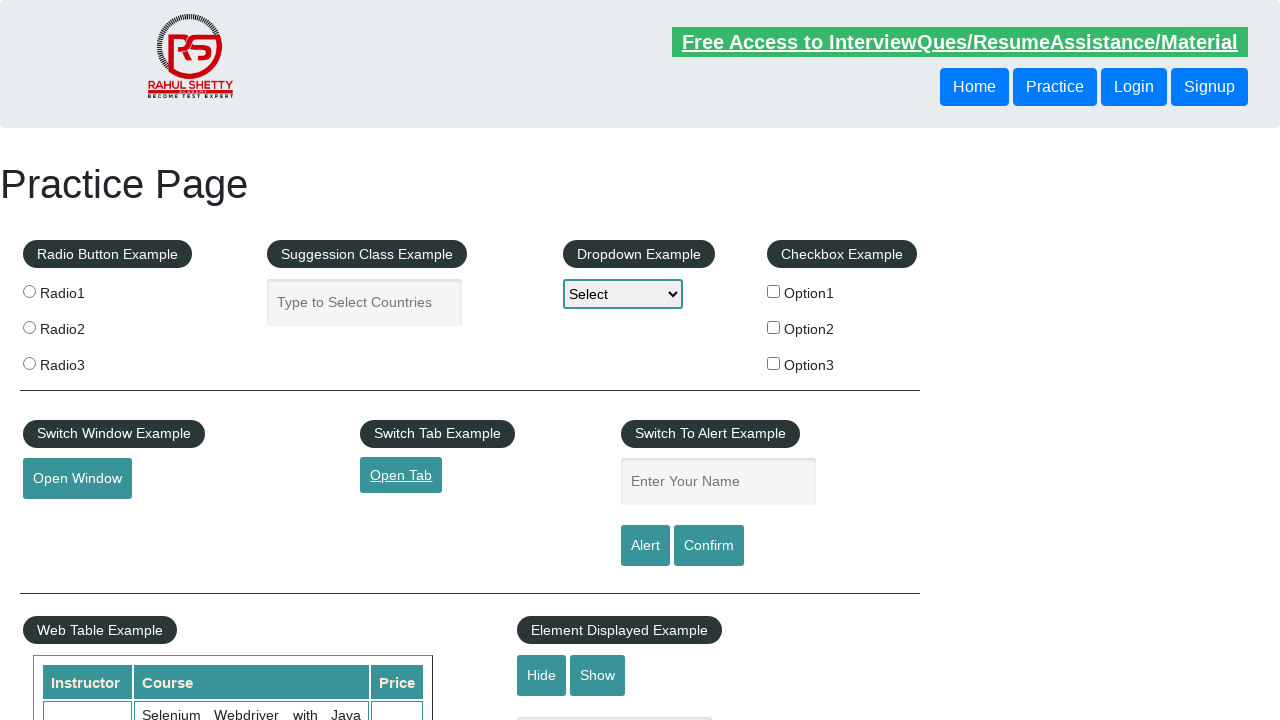

Clicked 'Open Window' button to open a new window at (77, 479) on #openwindow
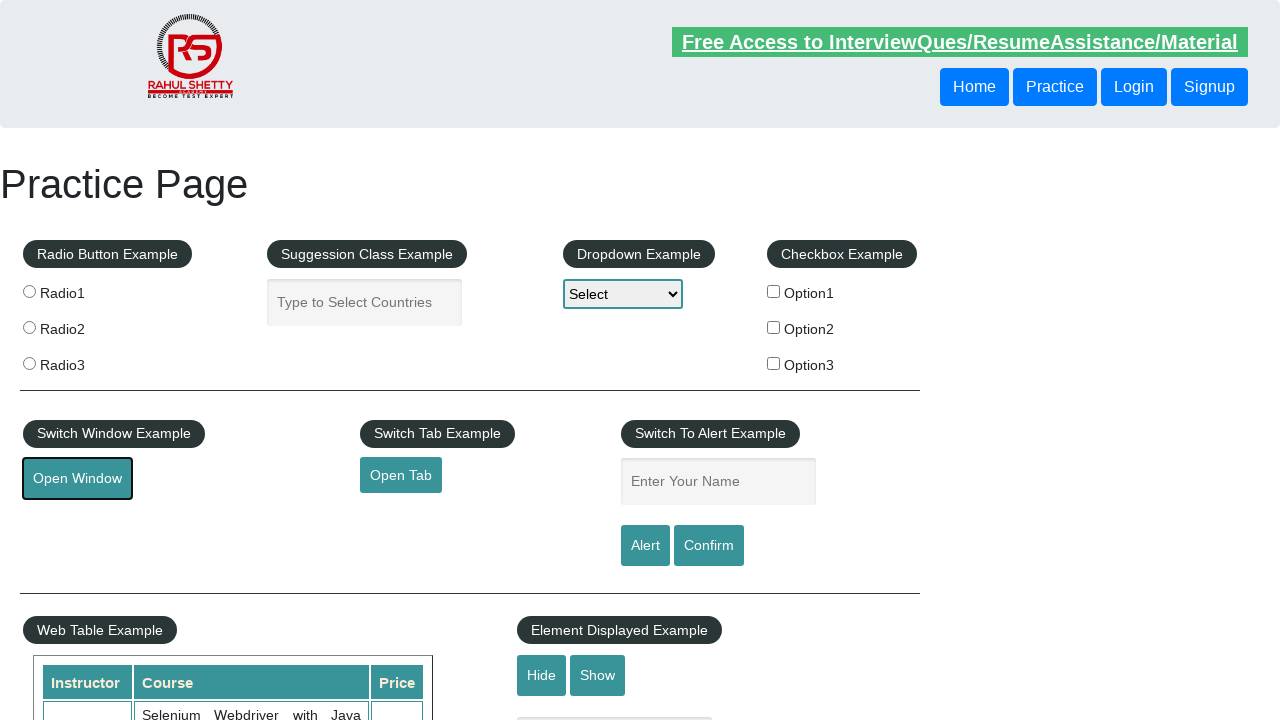

Waited 1000ms for window to open
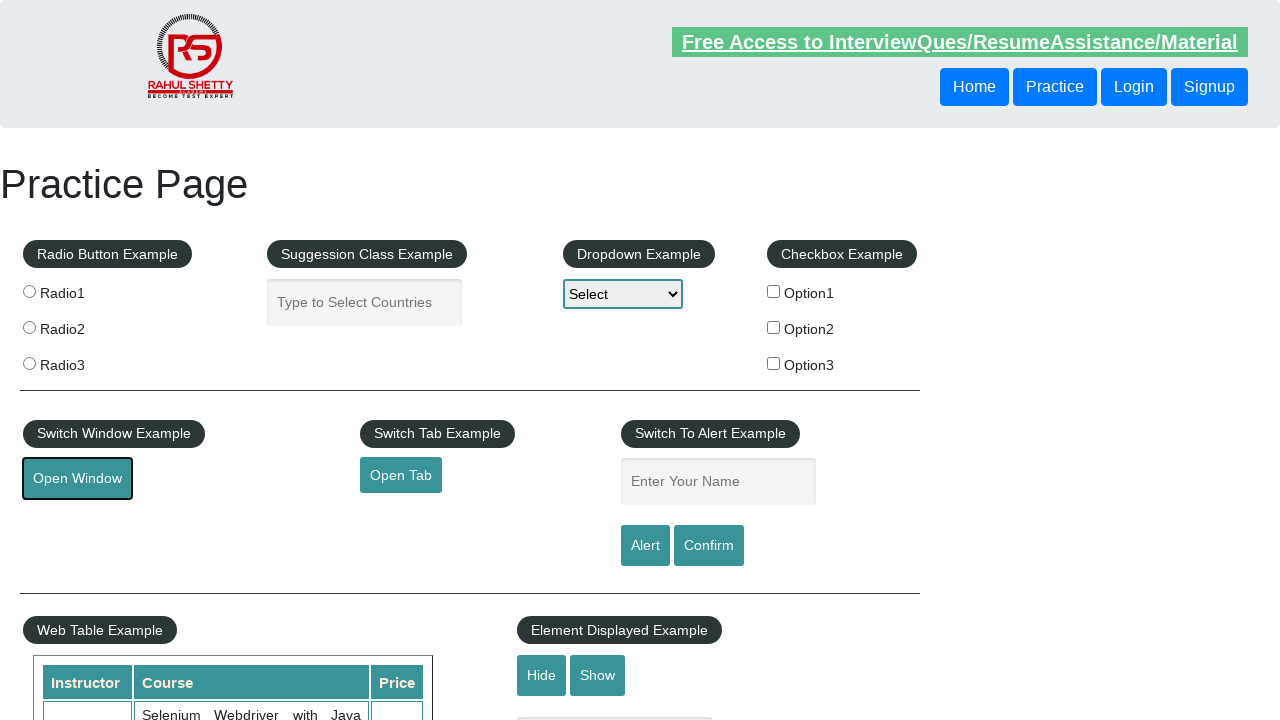

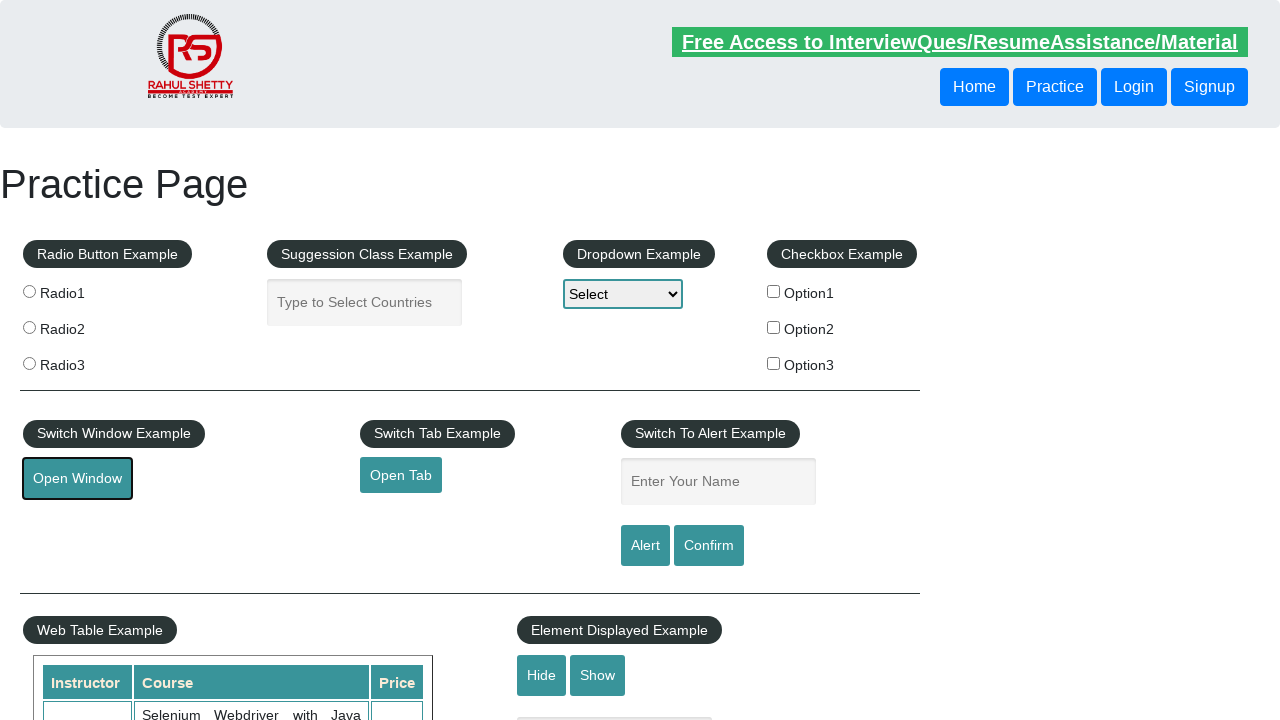